Tests dynamic controls page using explicit waits - clicks Remove button, verifies "It's gone!" message, clicks Add button, and verifies "It's back!" message.

Starting URL: https://the-internet.herokuapp.com/dynamic_controls

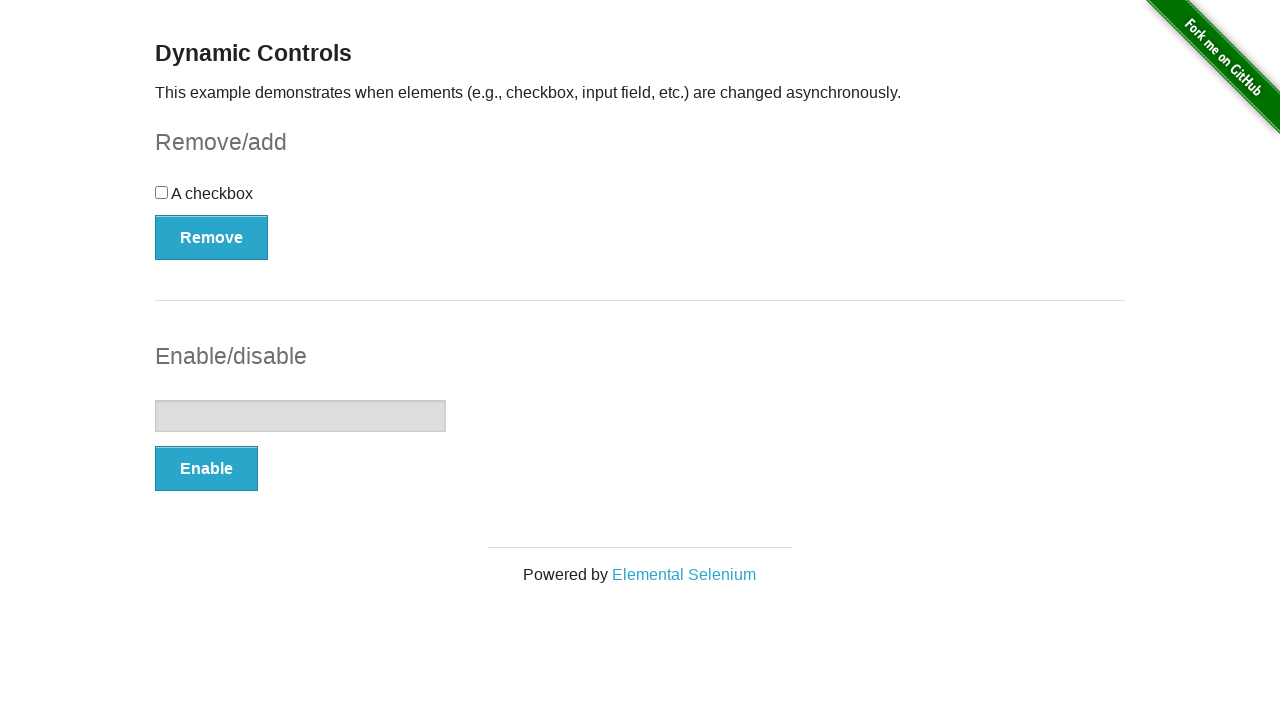

Clicked Remove button at (212, 237) on xpath=//button[.='Remove']
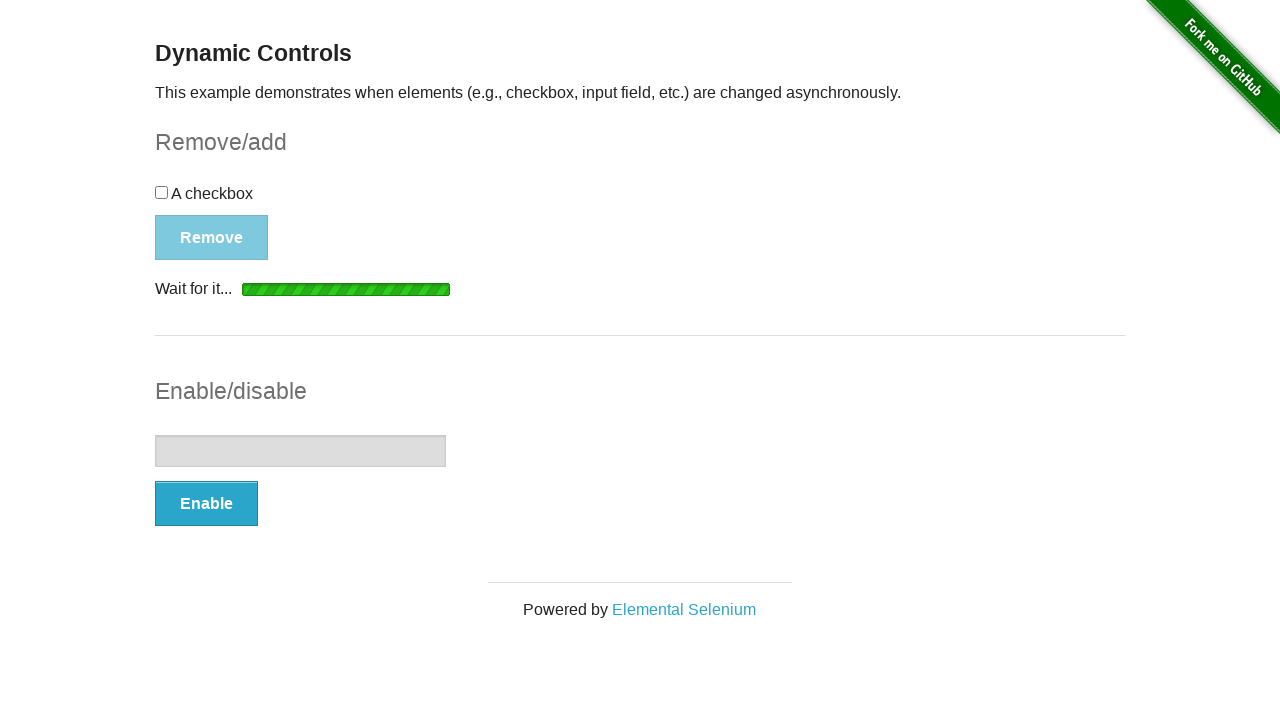

Verified 'It's gone!' message is visible
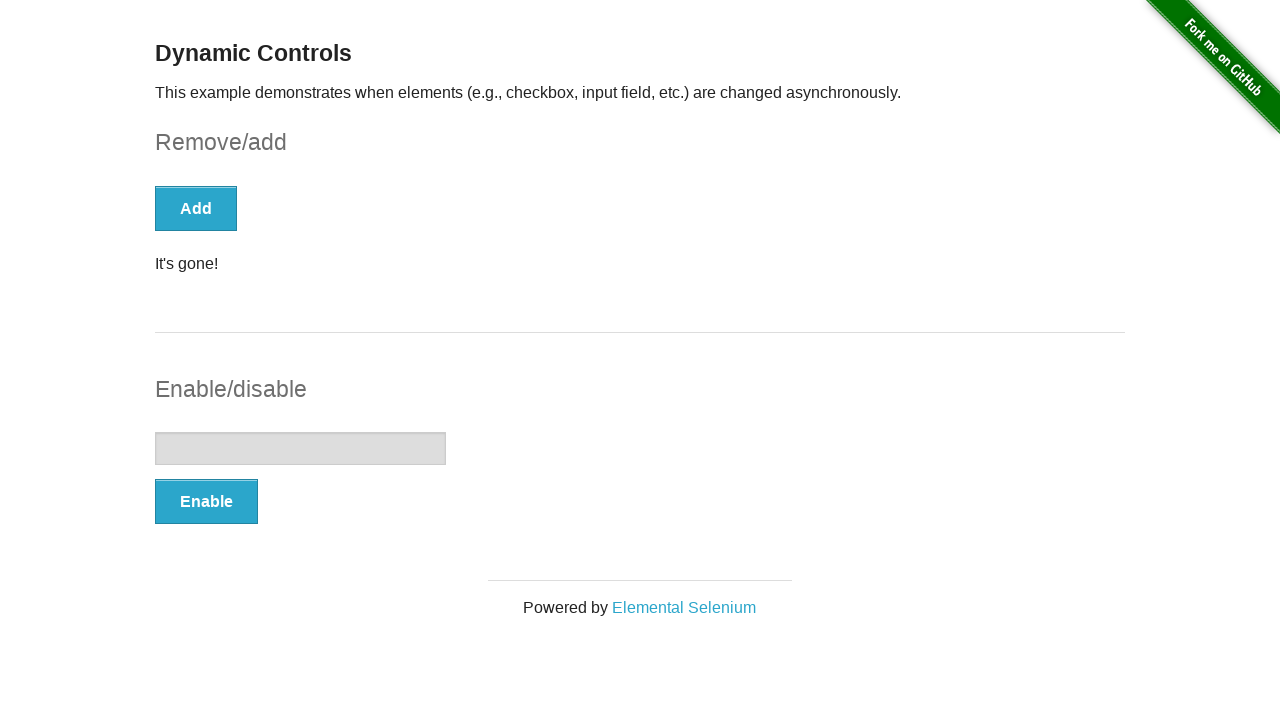

Clicked Add button at (196, 208) on xpath=//button[text()='Add']
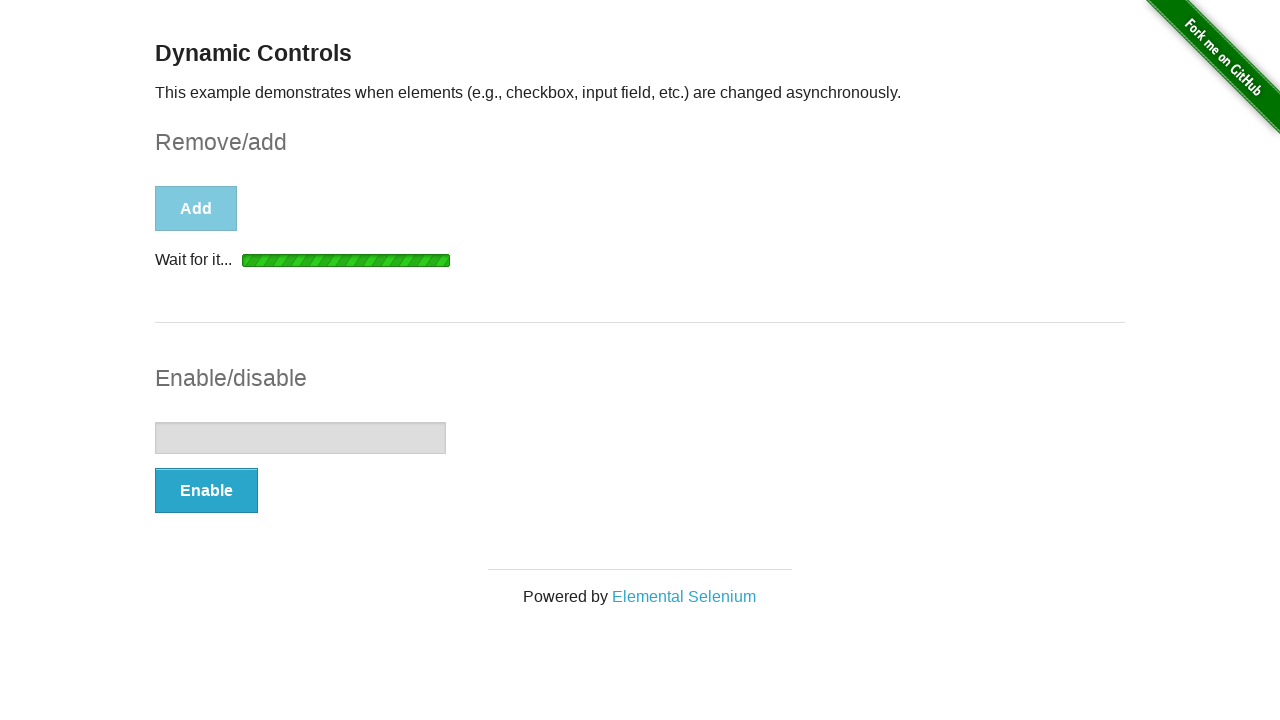

Verified 'It's back!' message is visible
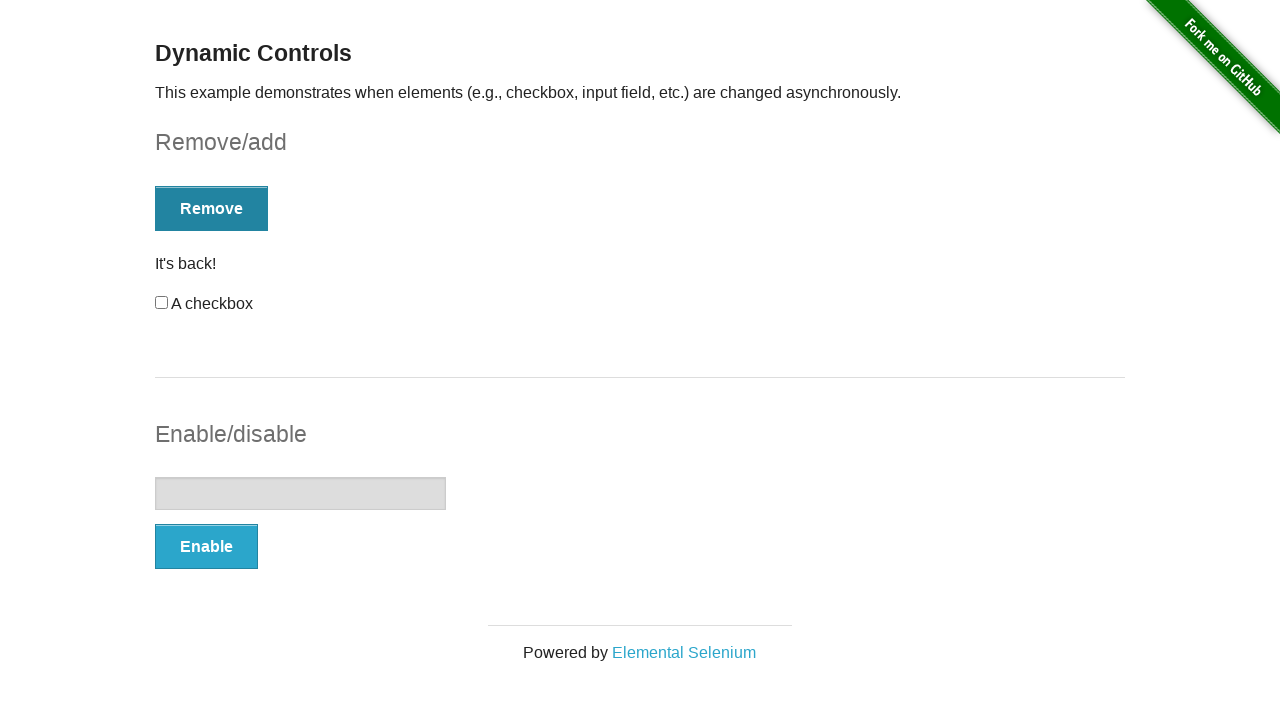

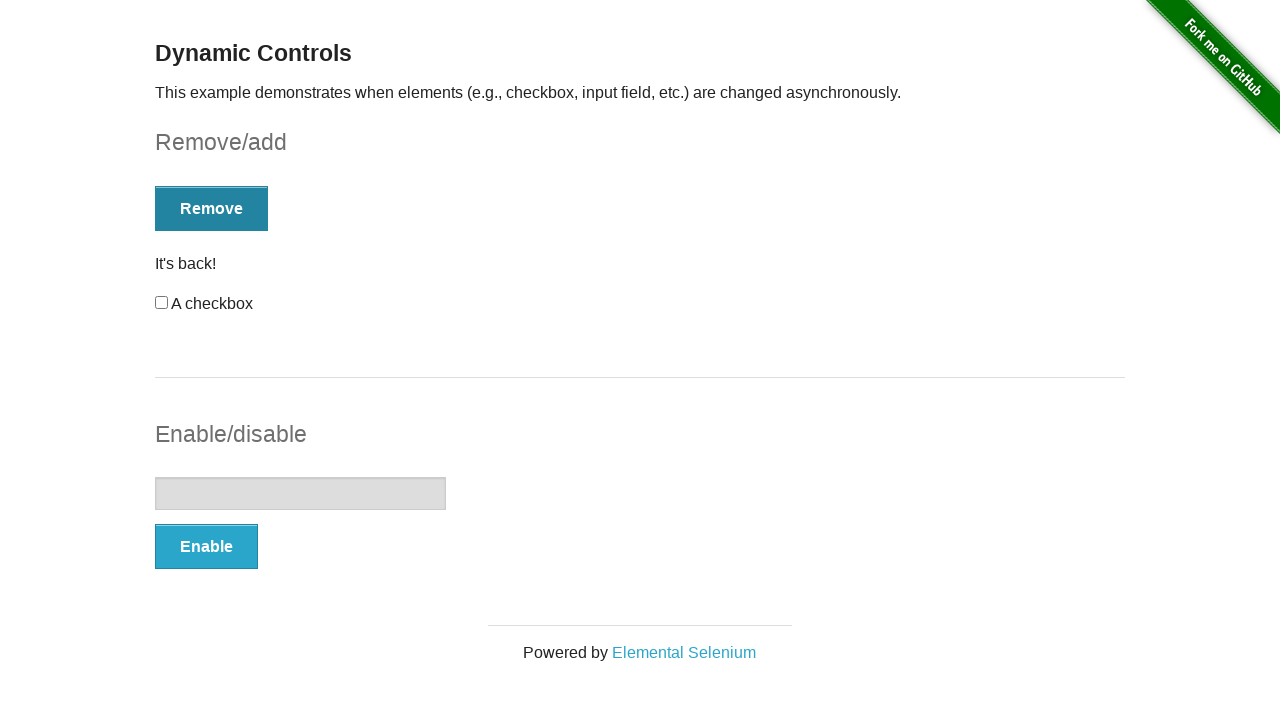